Tests an e-commerce flow by adding multiple items to cart, proceeding to checkout, and applying a promo code

Starting URL: https://rahulshettyacademy.com/seleniumPractise/

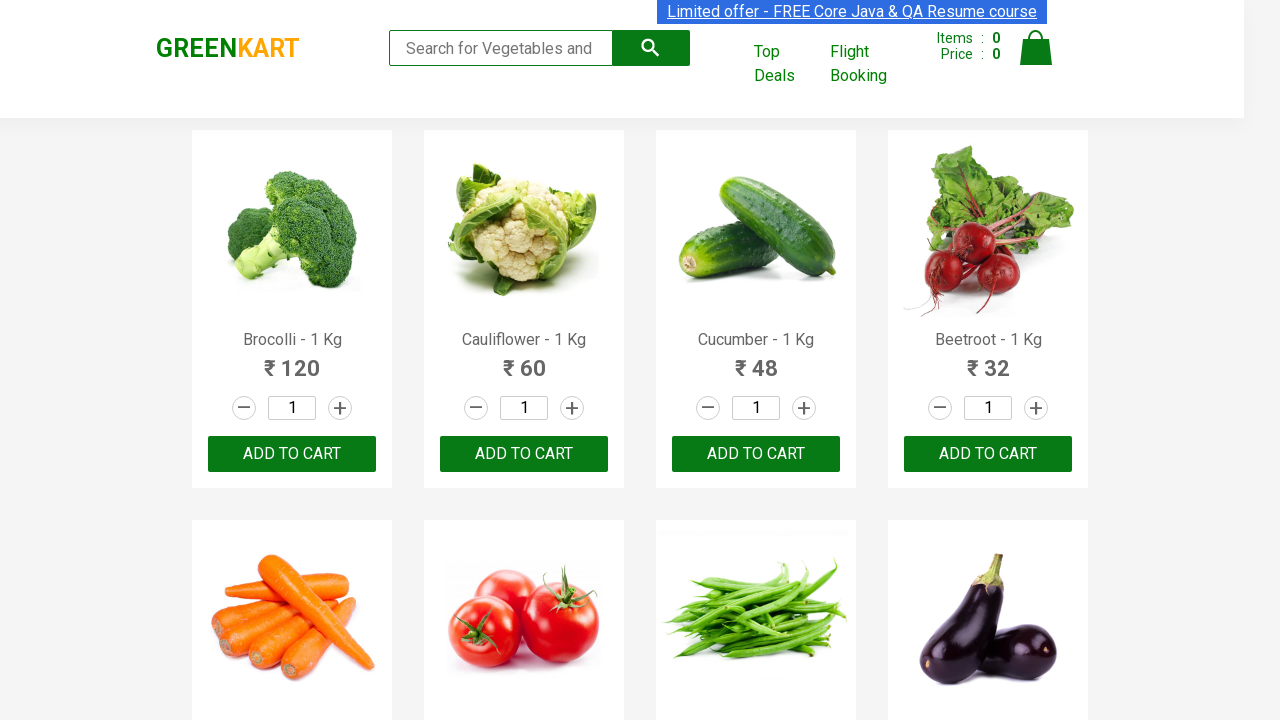

Retrieved all product names from the page
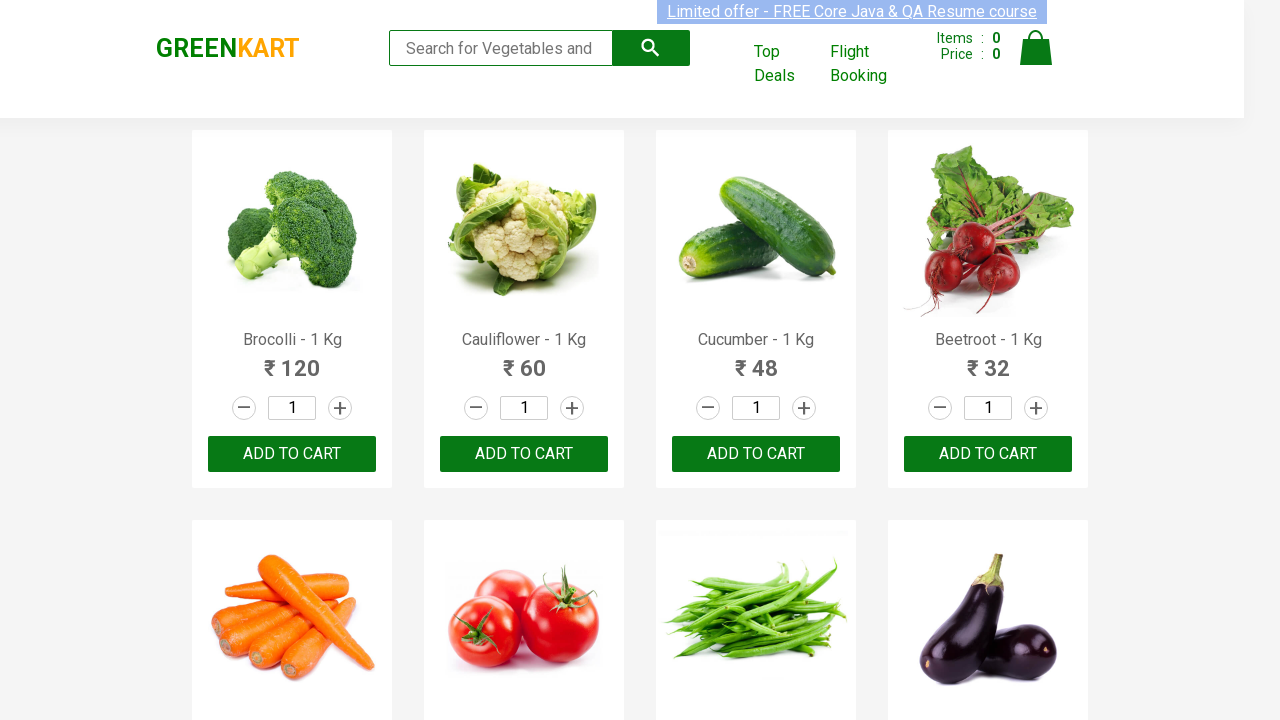

Retrieved all add to cart buttons
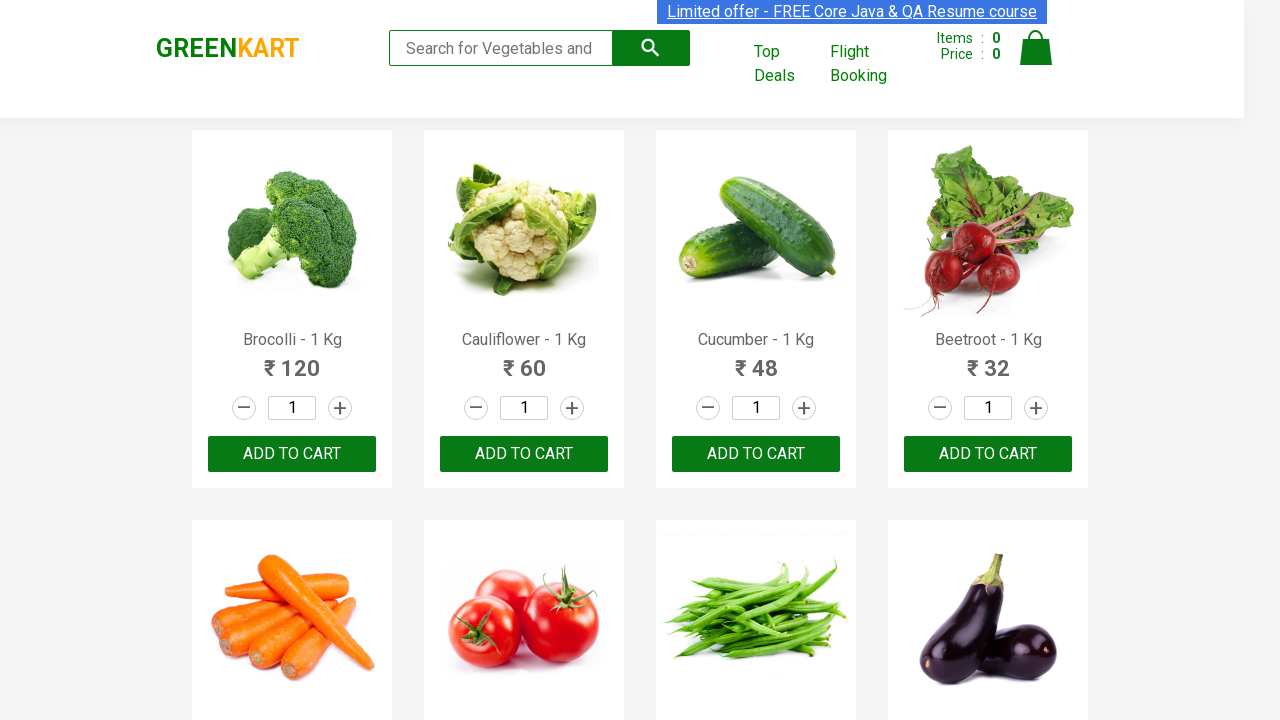

Added Brocolli to cart at (292, 454) on div.product-action button >> nth=0
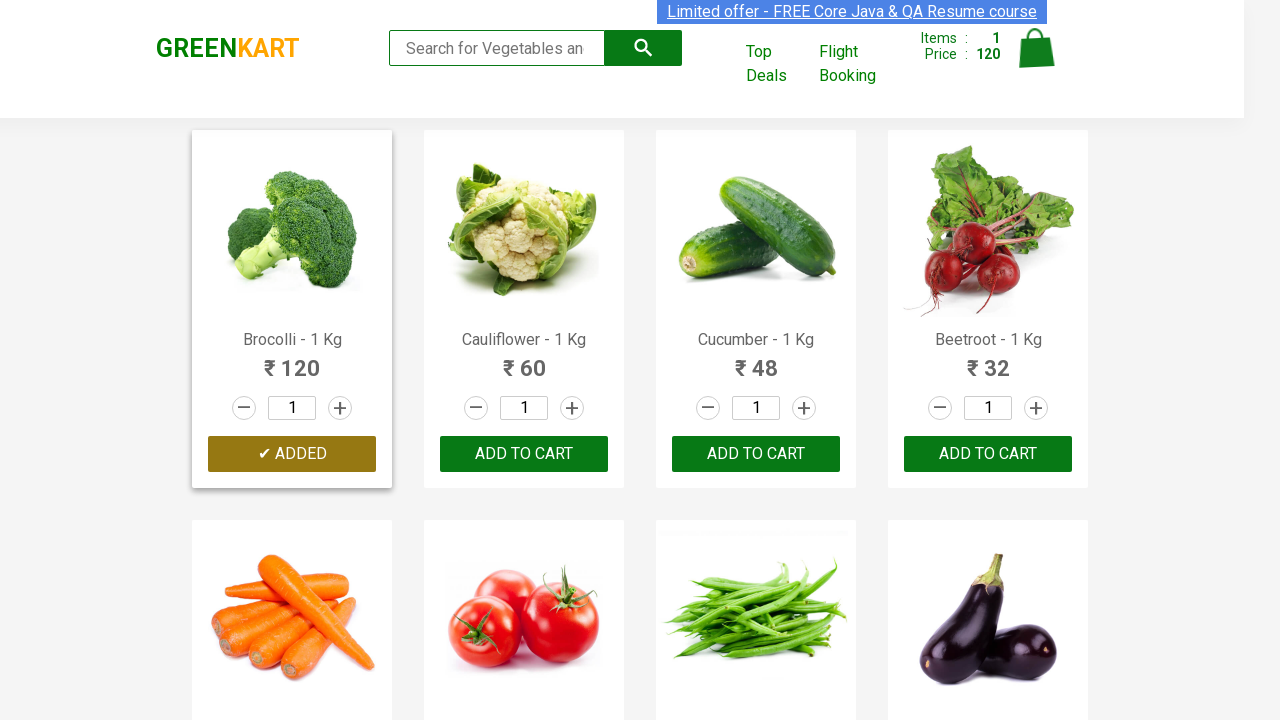

Added Cucumber to cart at (756, 454) on div.product-action button >> nth=2
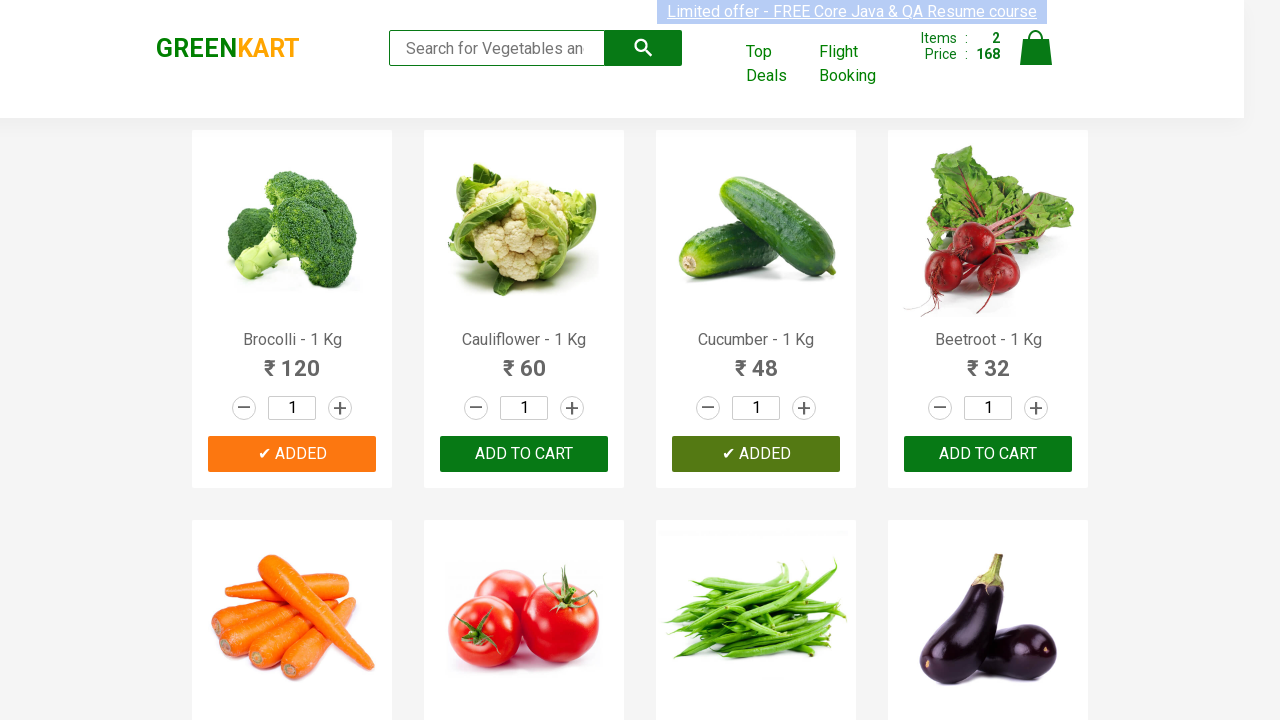

Added Beetroot to cart at (988, 454) on div.product-action button >> nth=3
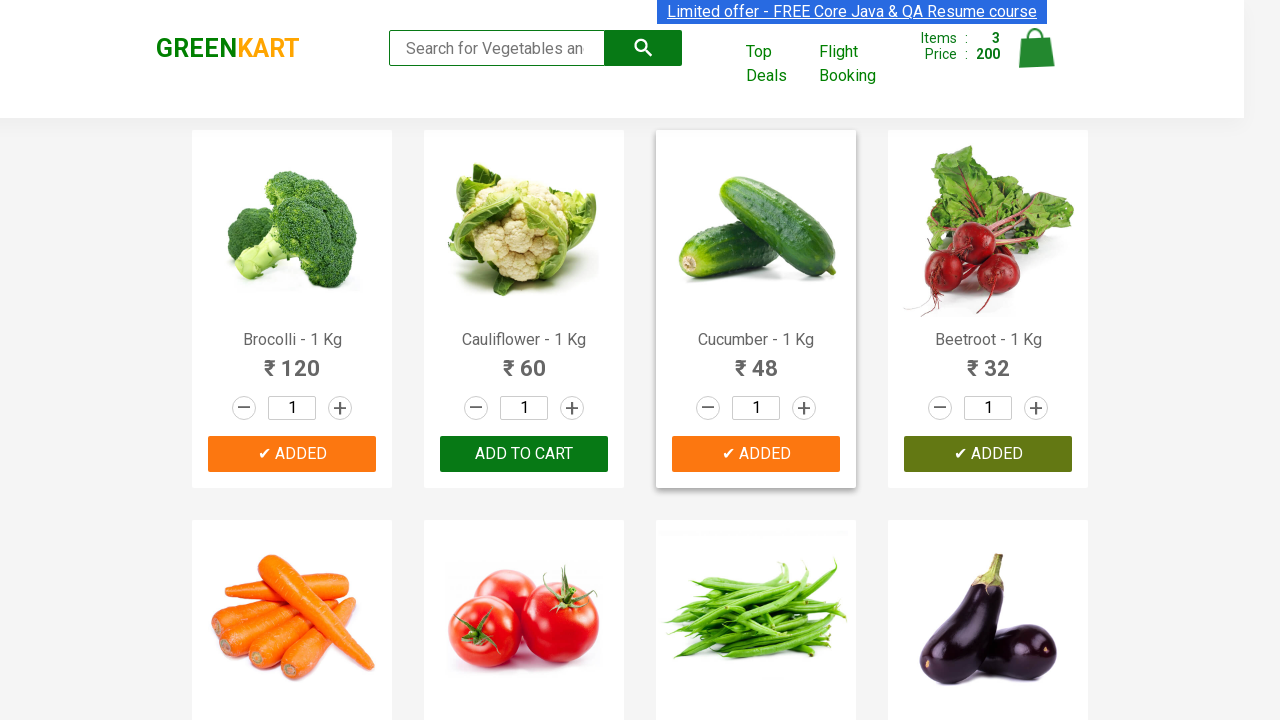

Added Carrot to cart at (292, 360) on div.product-action button >> nth=4
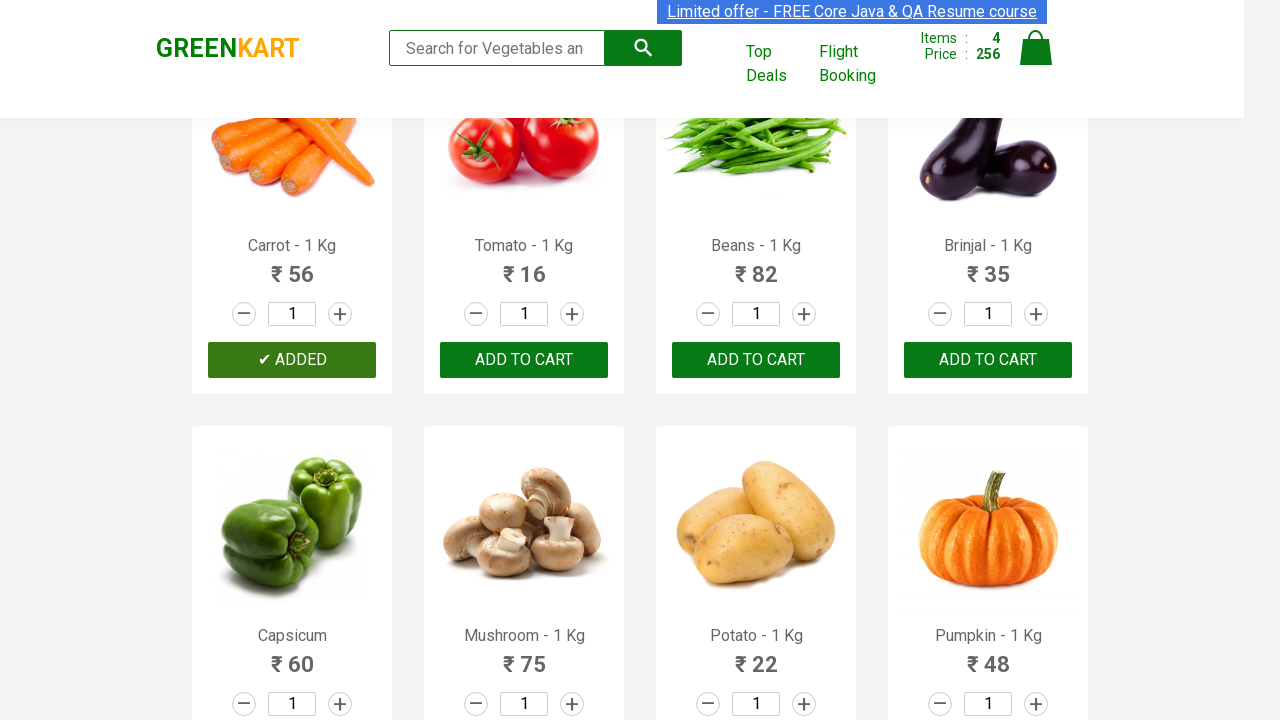

Clicked on cart icon to view cart at (1036, 48) on img[alt='Cart']
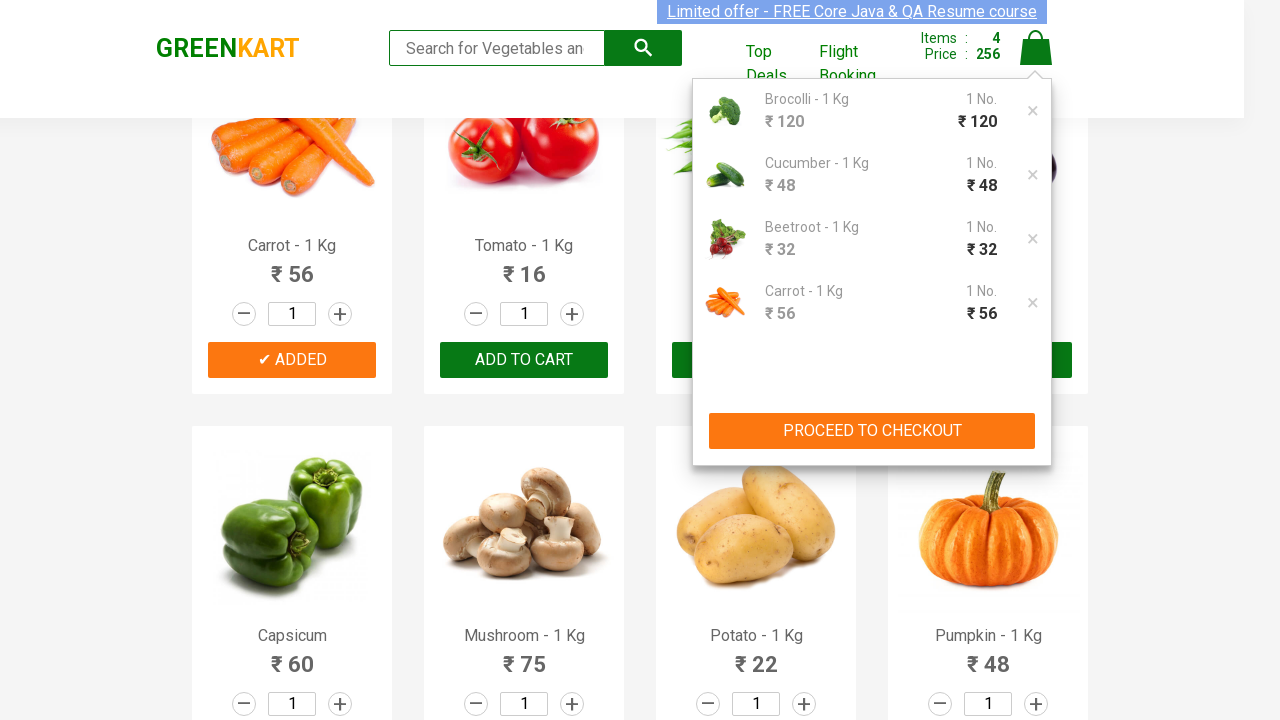

Clicked PROCEED TO CHECKOUT button at (872, 431) on xpath=//button[normalize-space()='PROCEED TO CHECKOUT']
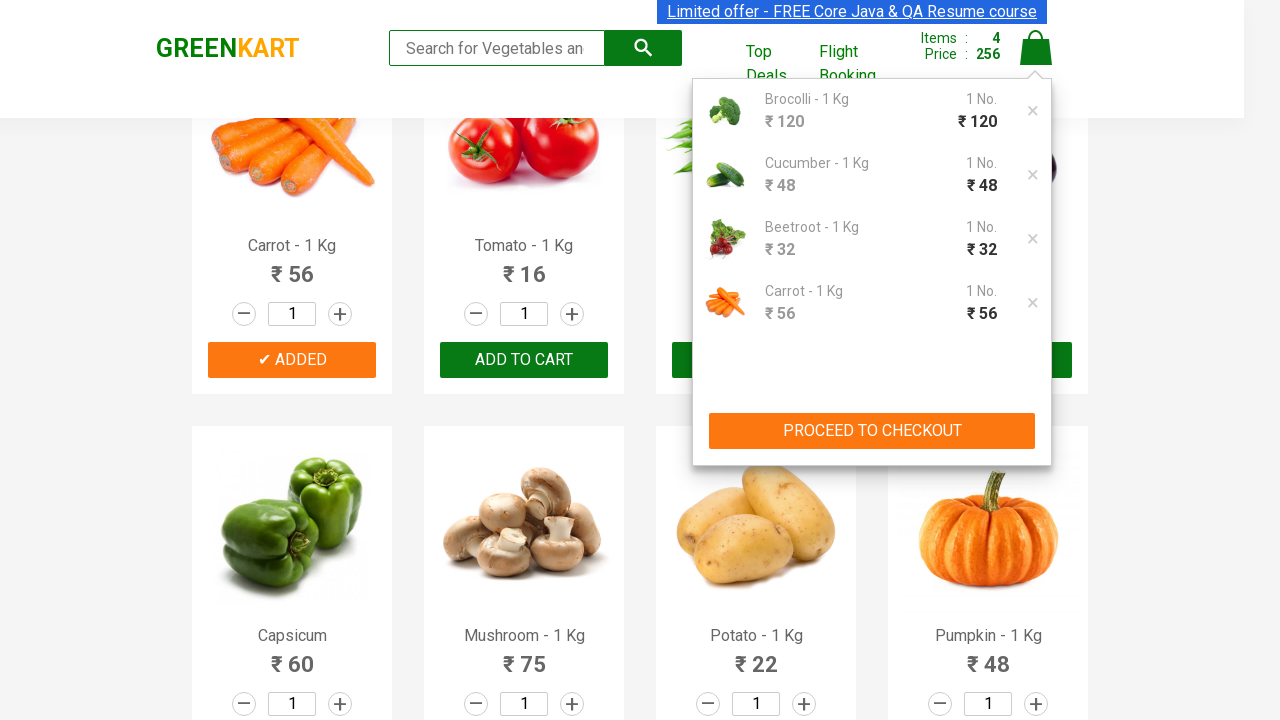

Promo code input field loaded
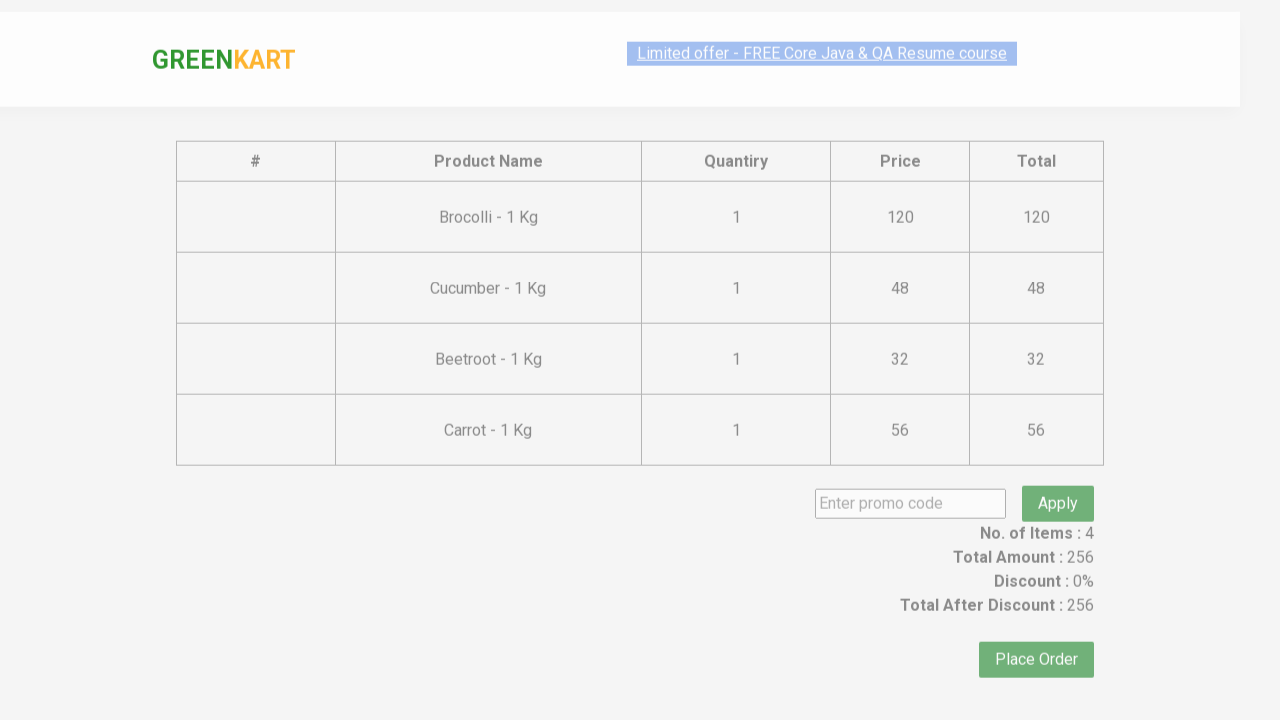

Filled promo code field with 'rahulshettyacademy' on input.promoCode
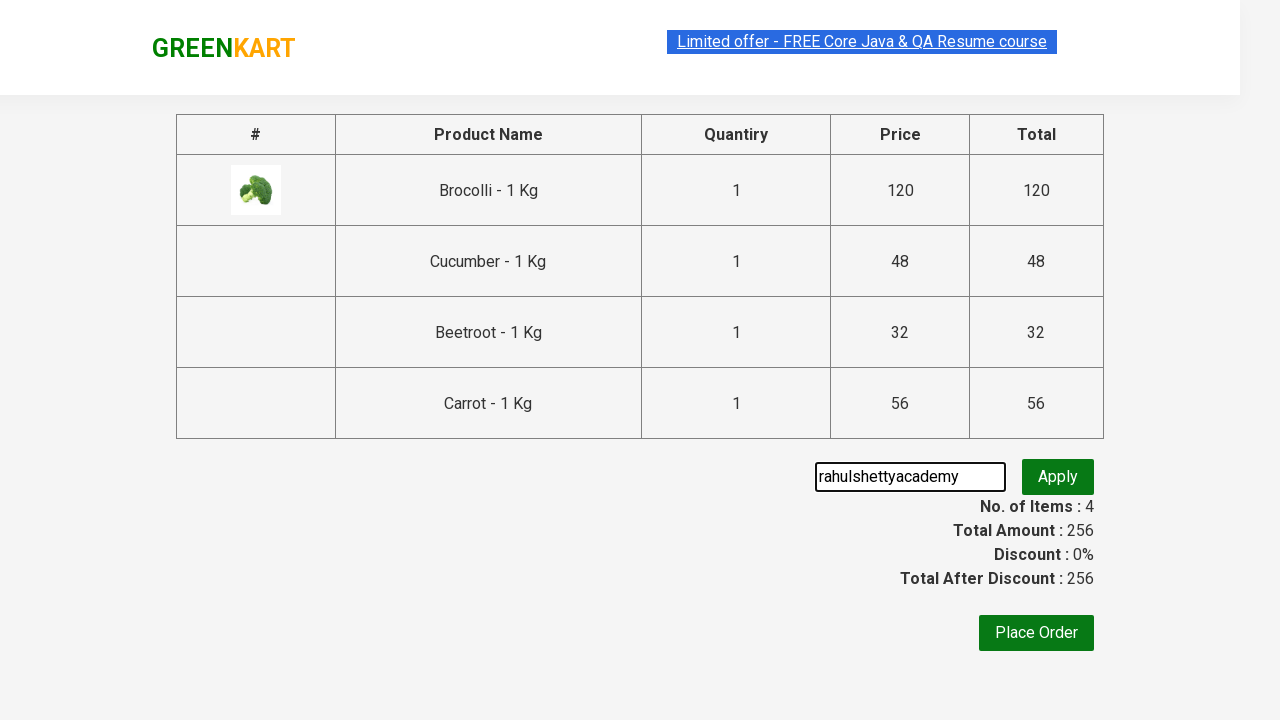

Clicked apply promo button at (1058, 477) on button.promoBtn
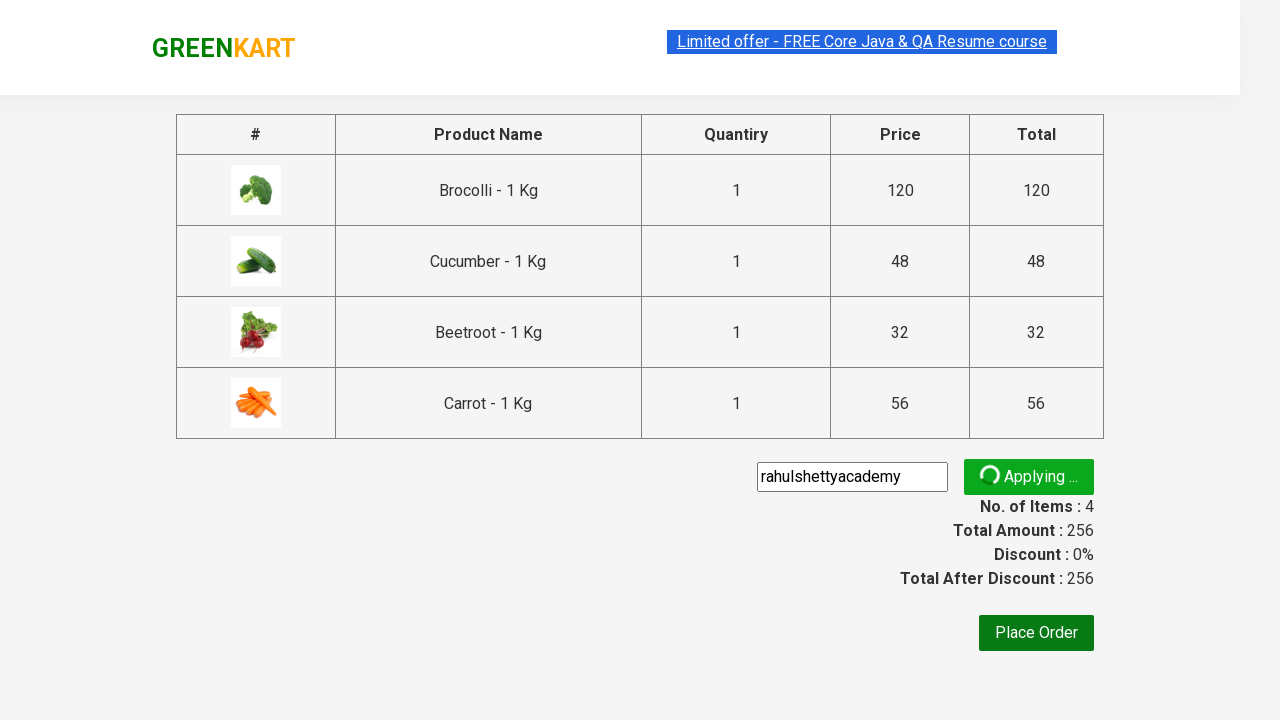

Promo code application confirmation message displayed
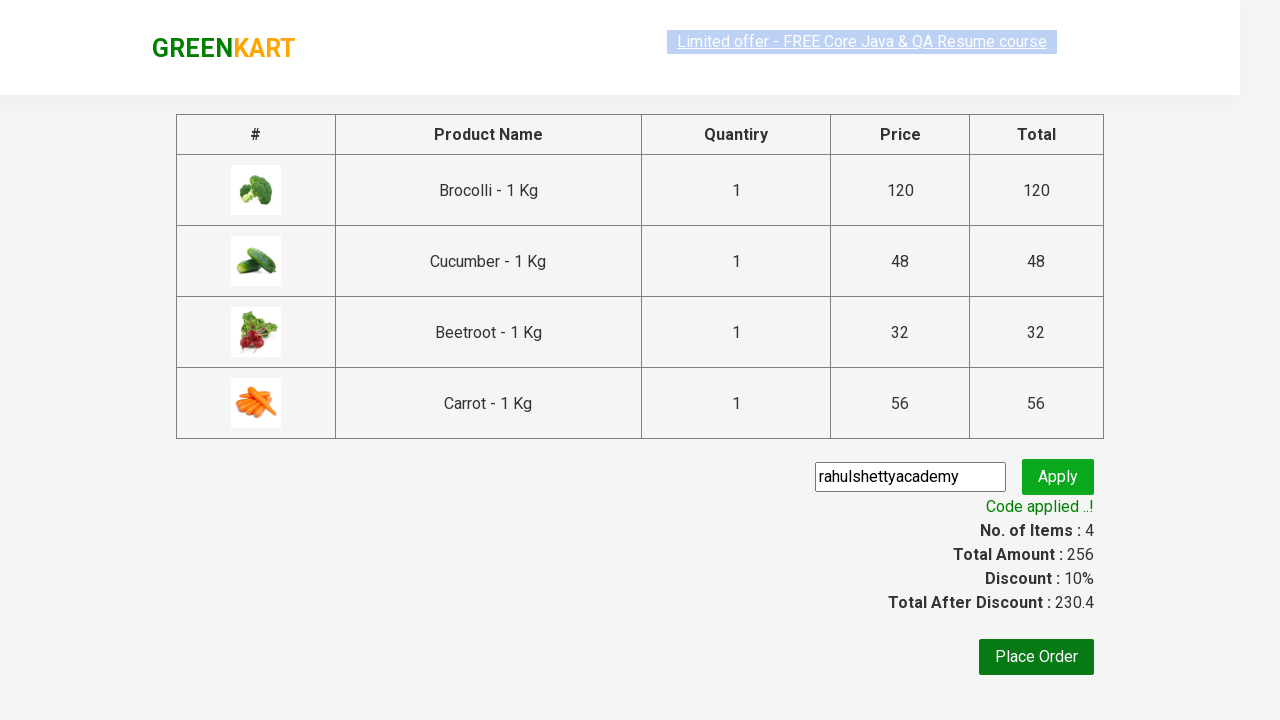

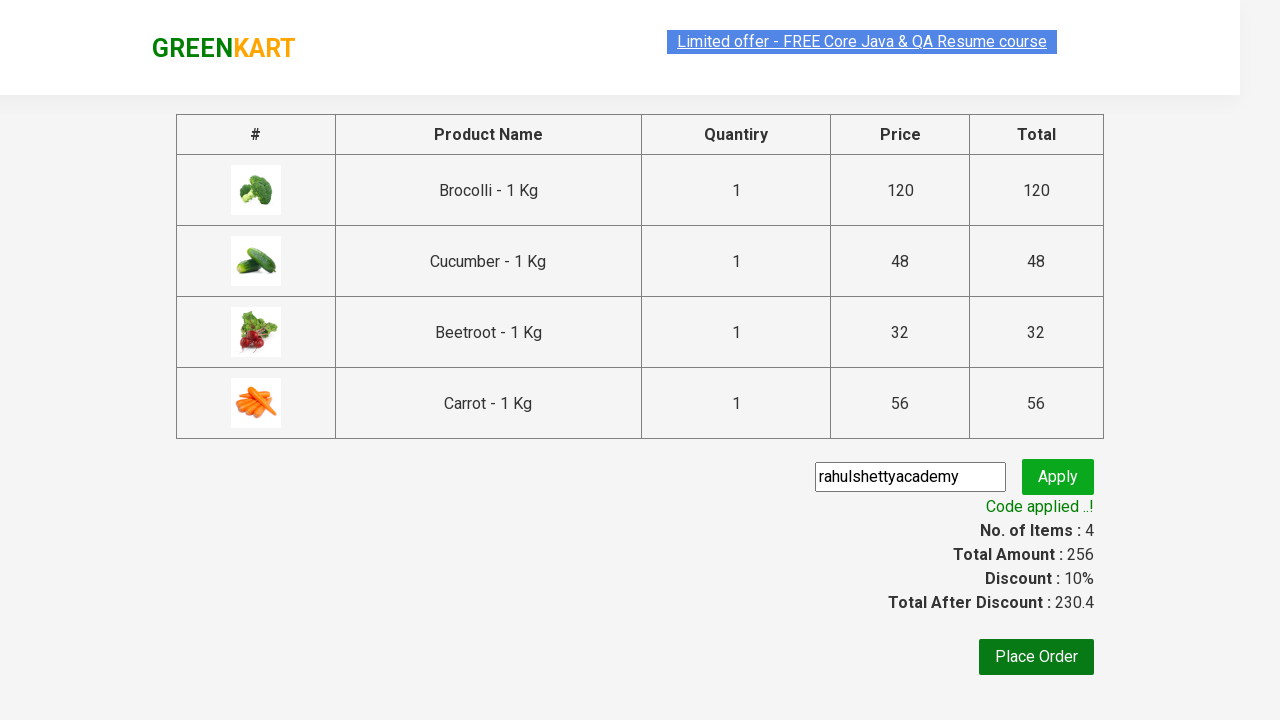